Tests the login error handling by clicking the sign in button without entering credentials and verifying the error message

Starting URL: http://zero.webappsecurity.com/

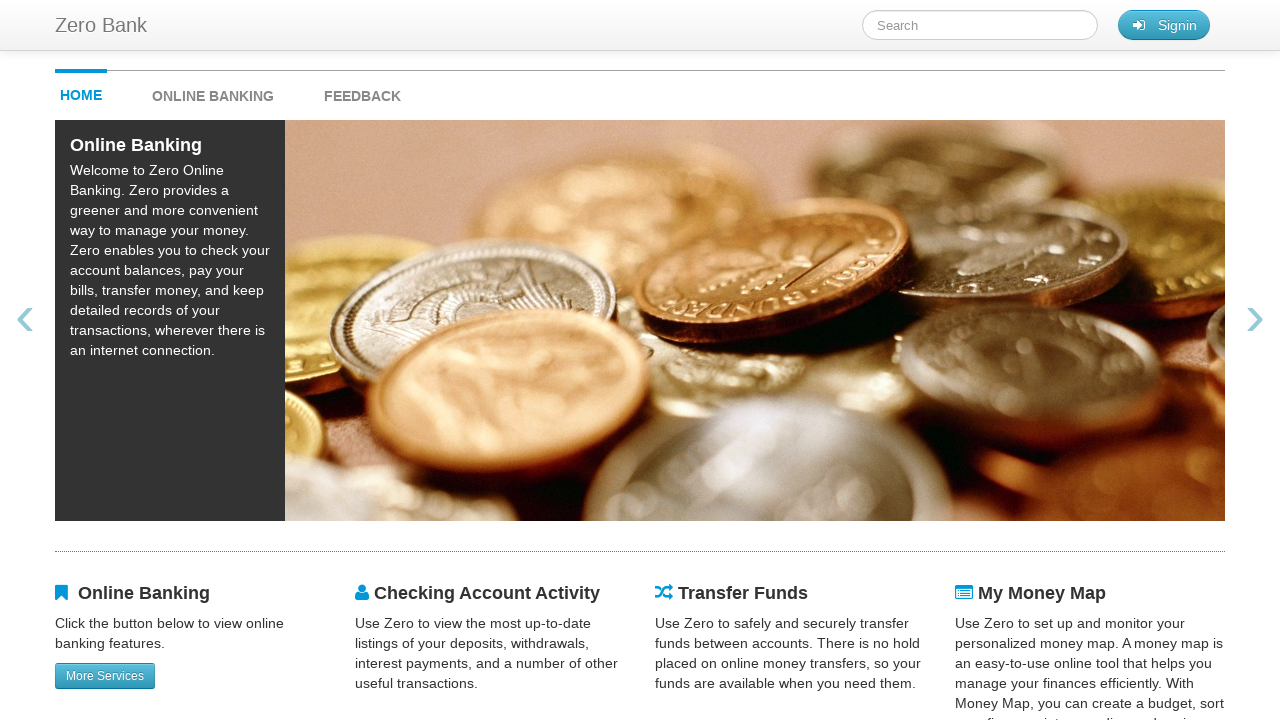

Clicked signin button on homepage at (1164, 25) on #signin_button
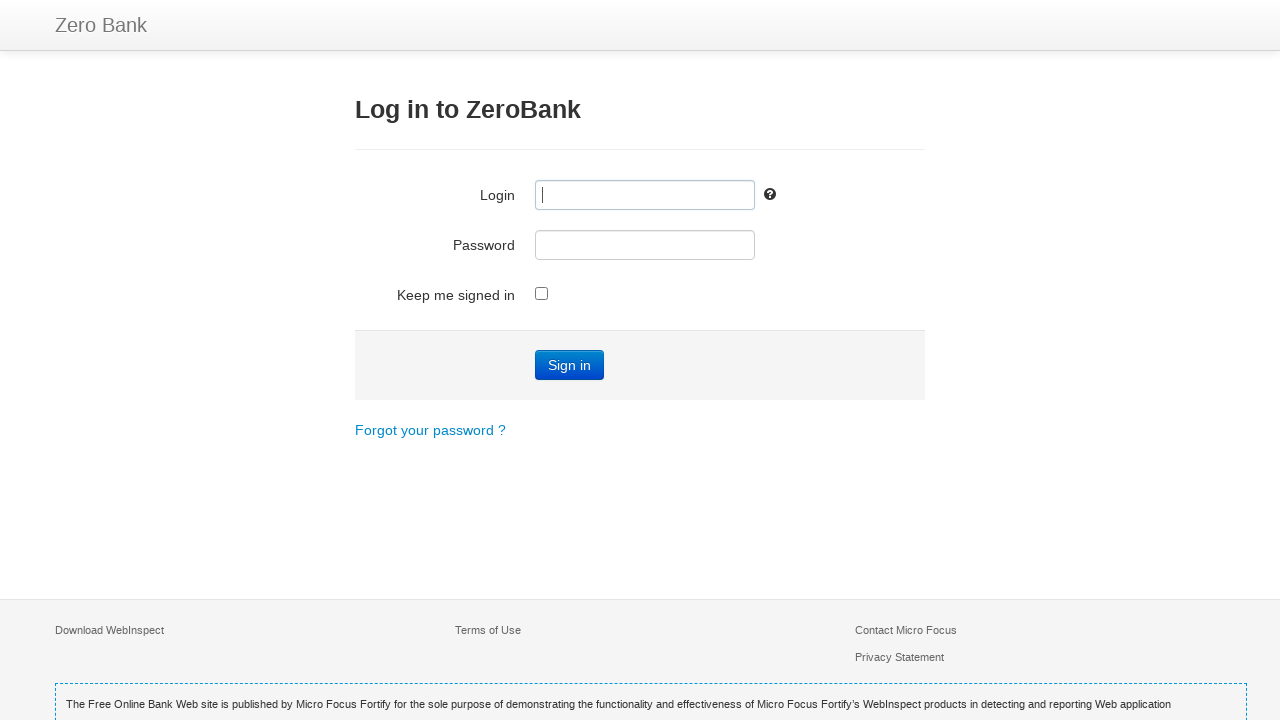

Clicked Sign in text link/button without entering credentials at (570, 365) on text=Sign in
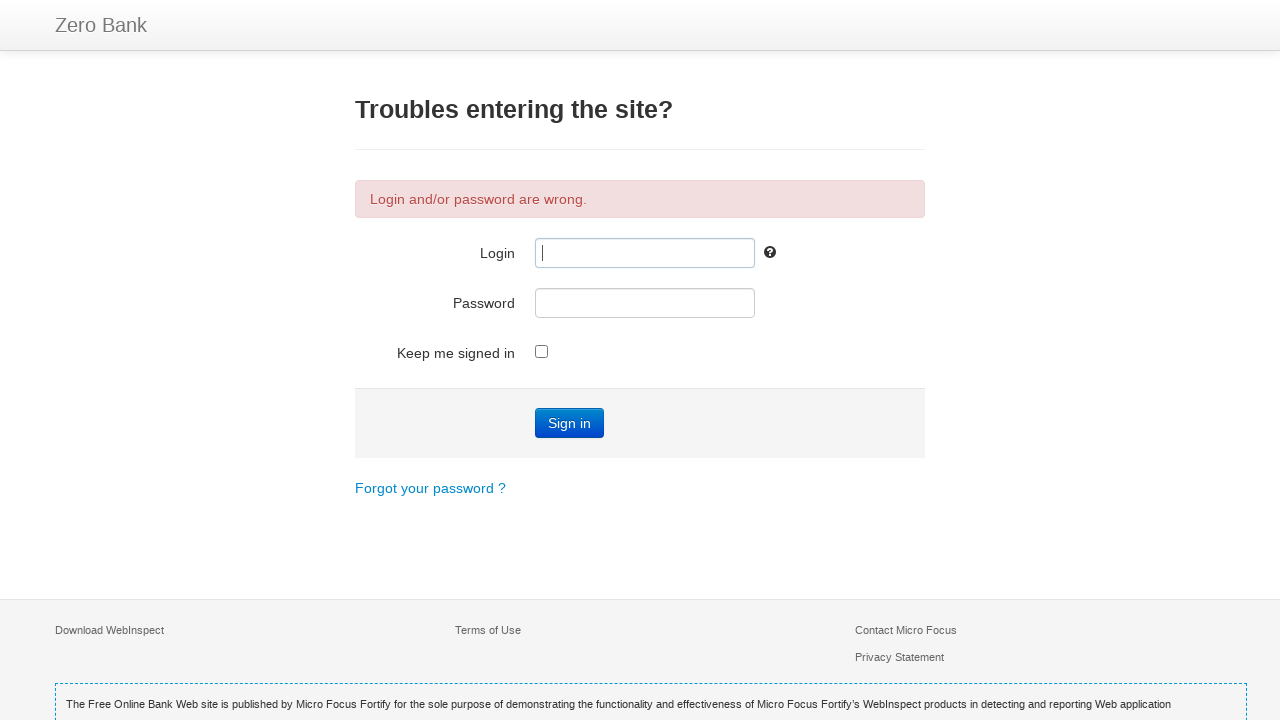

Located error message element
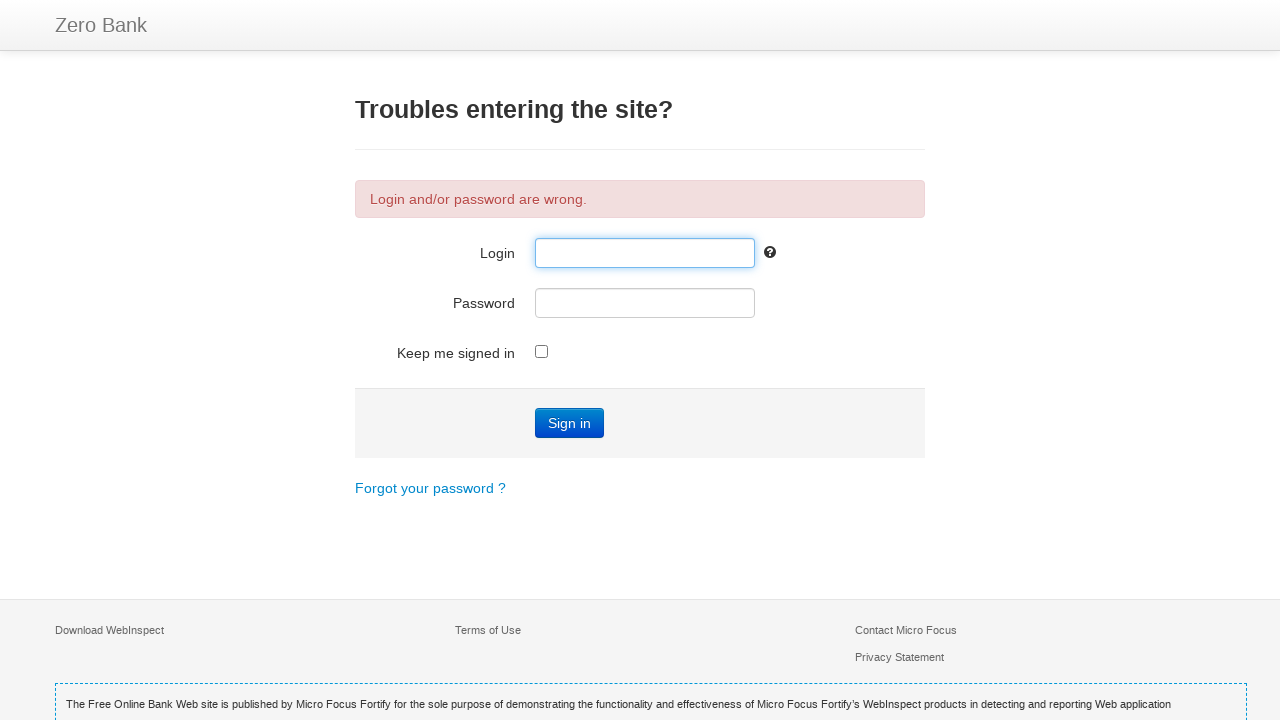

Verified error message contains 'Login and/or password are wrong'
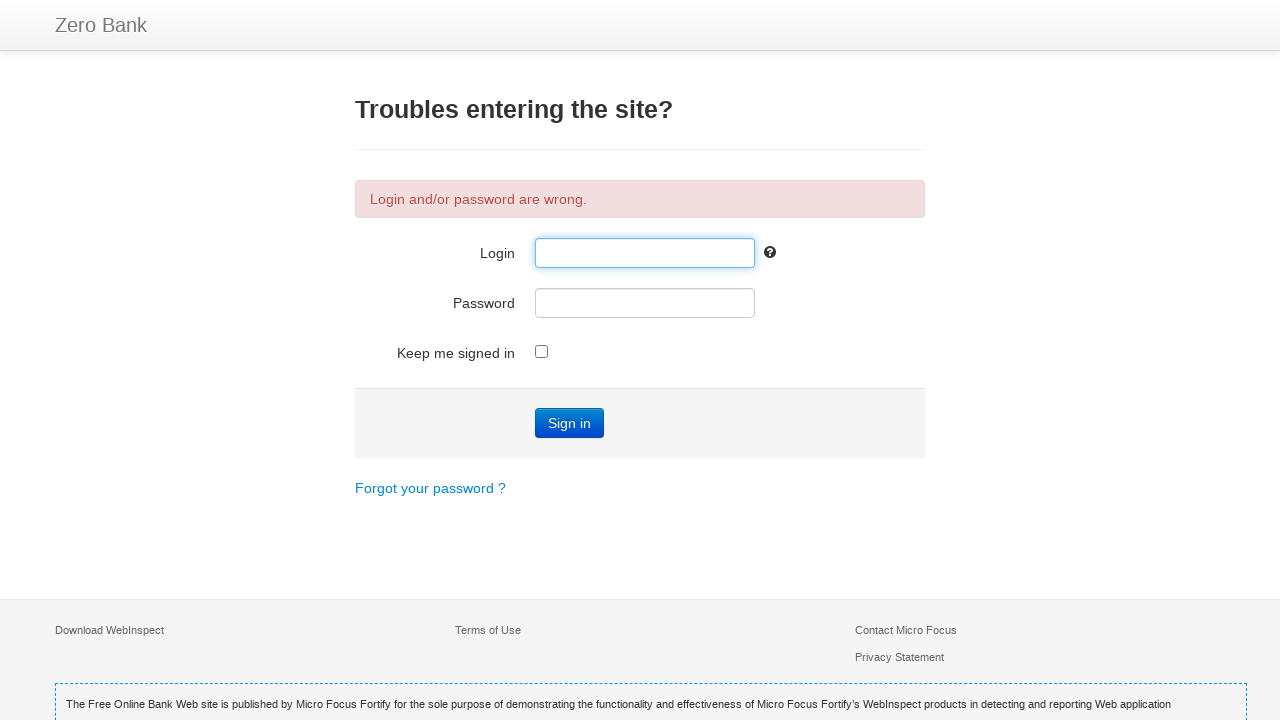

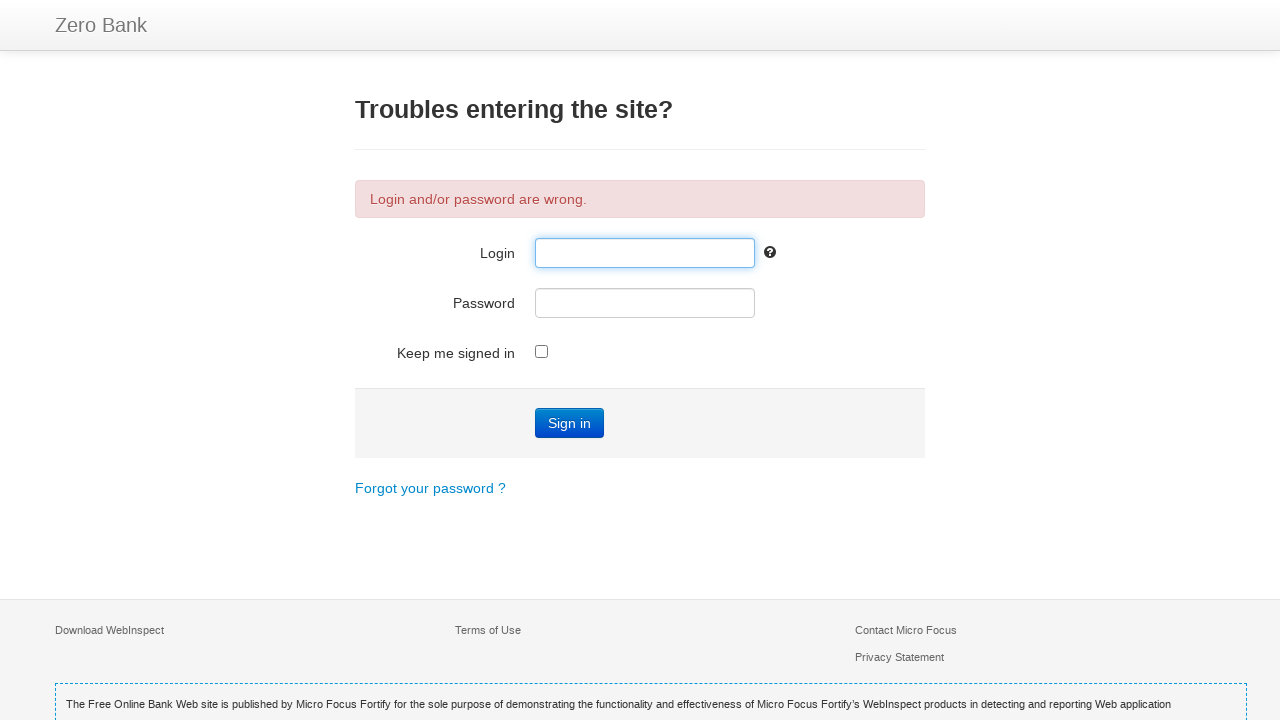